Opens a Selenium documentation website in Opera browser, maximizes the window, and verifies the page loads

Starting URL: http://selenium2.ru/

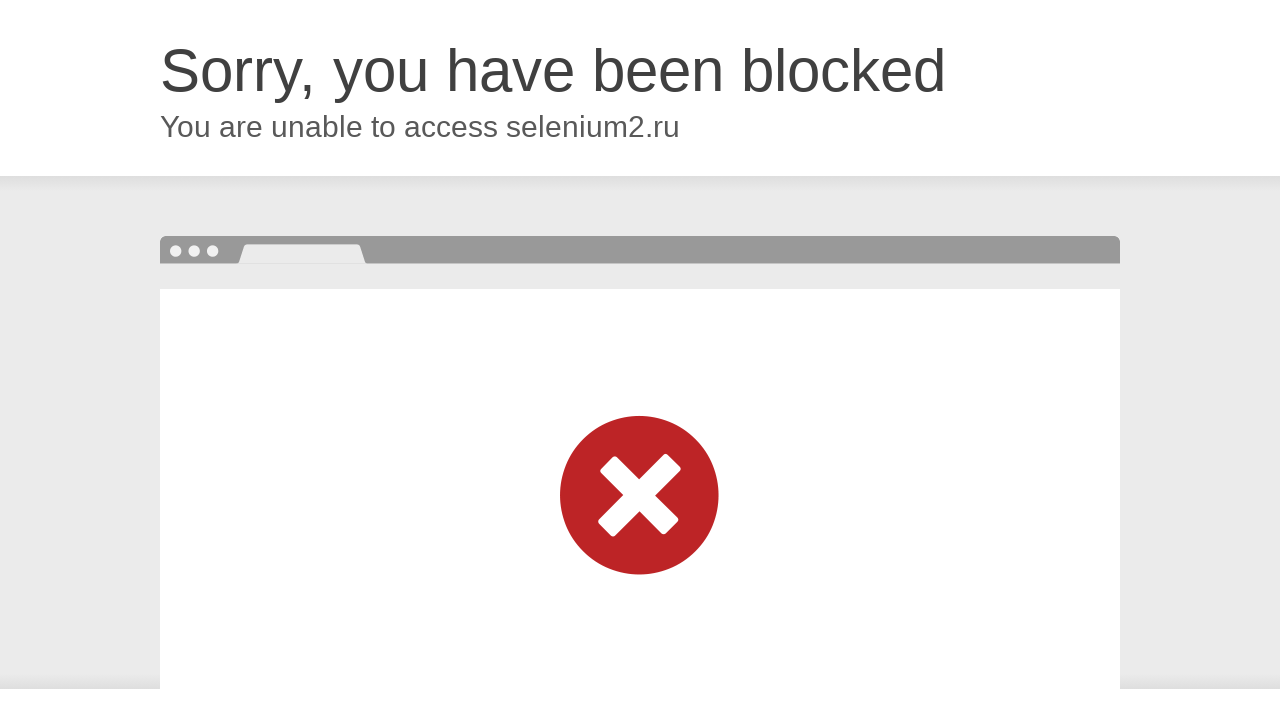

Set viewport size to 1920x1080 to maximize window
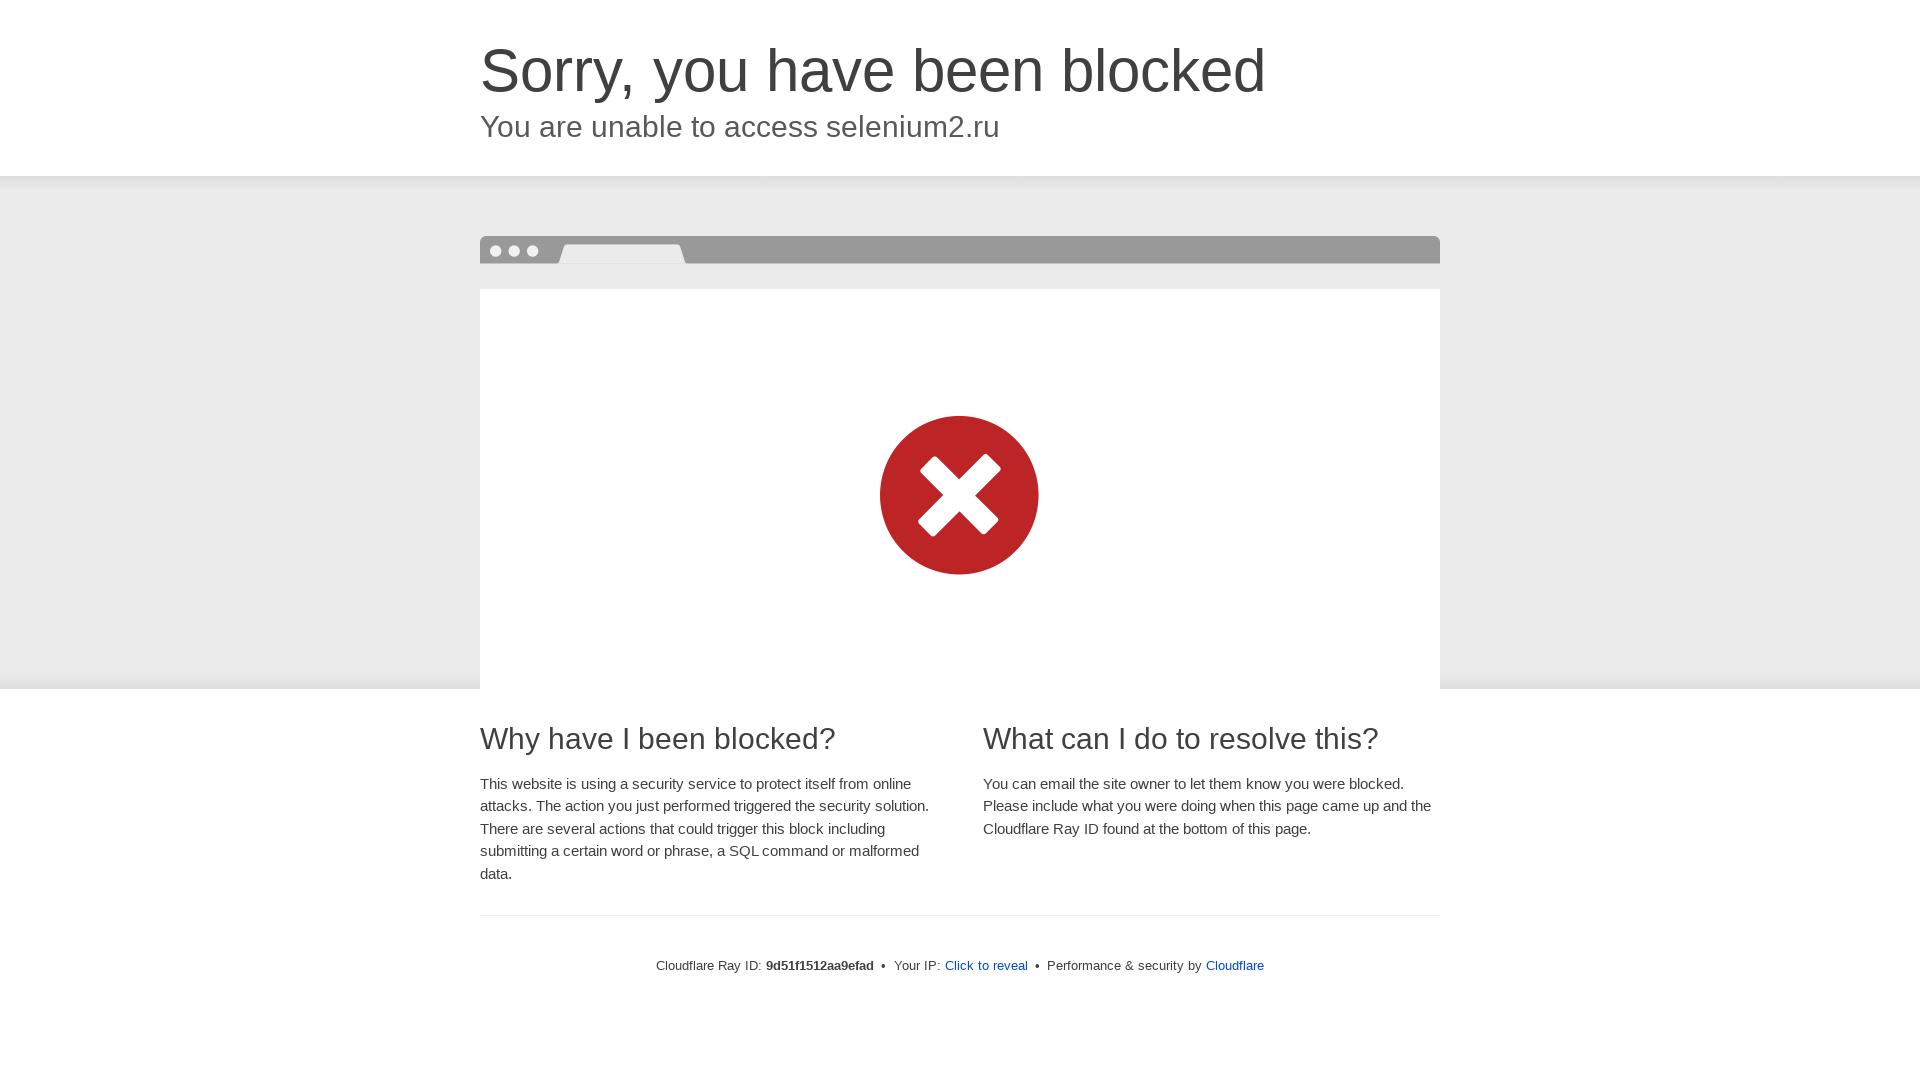

Waited for page DOM content to fully load
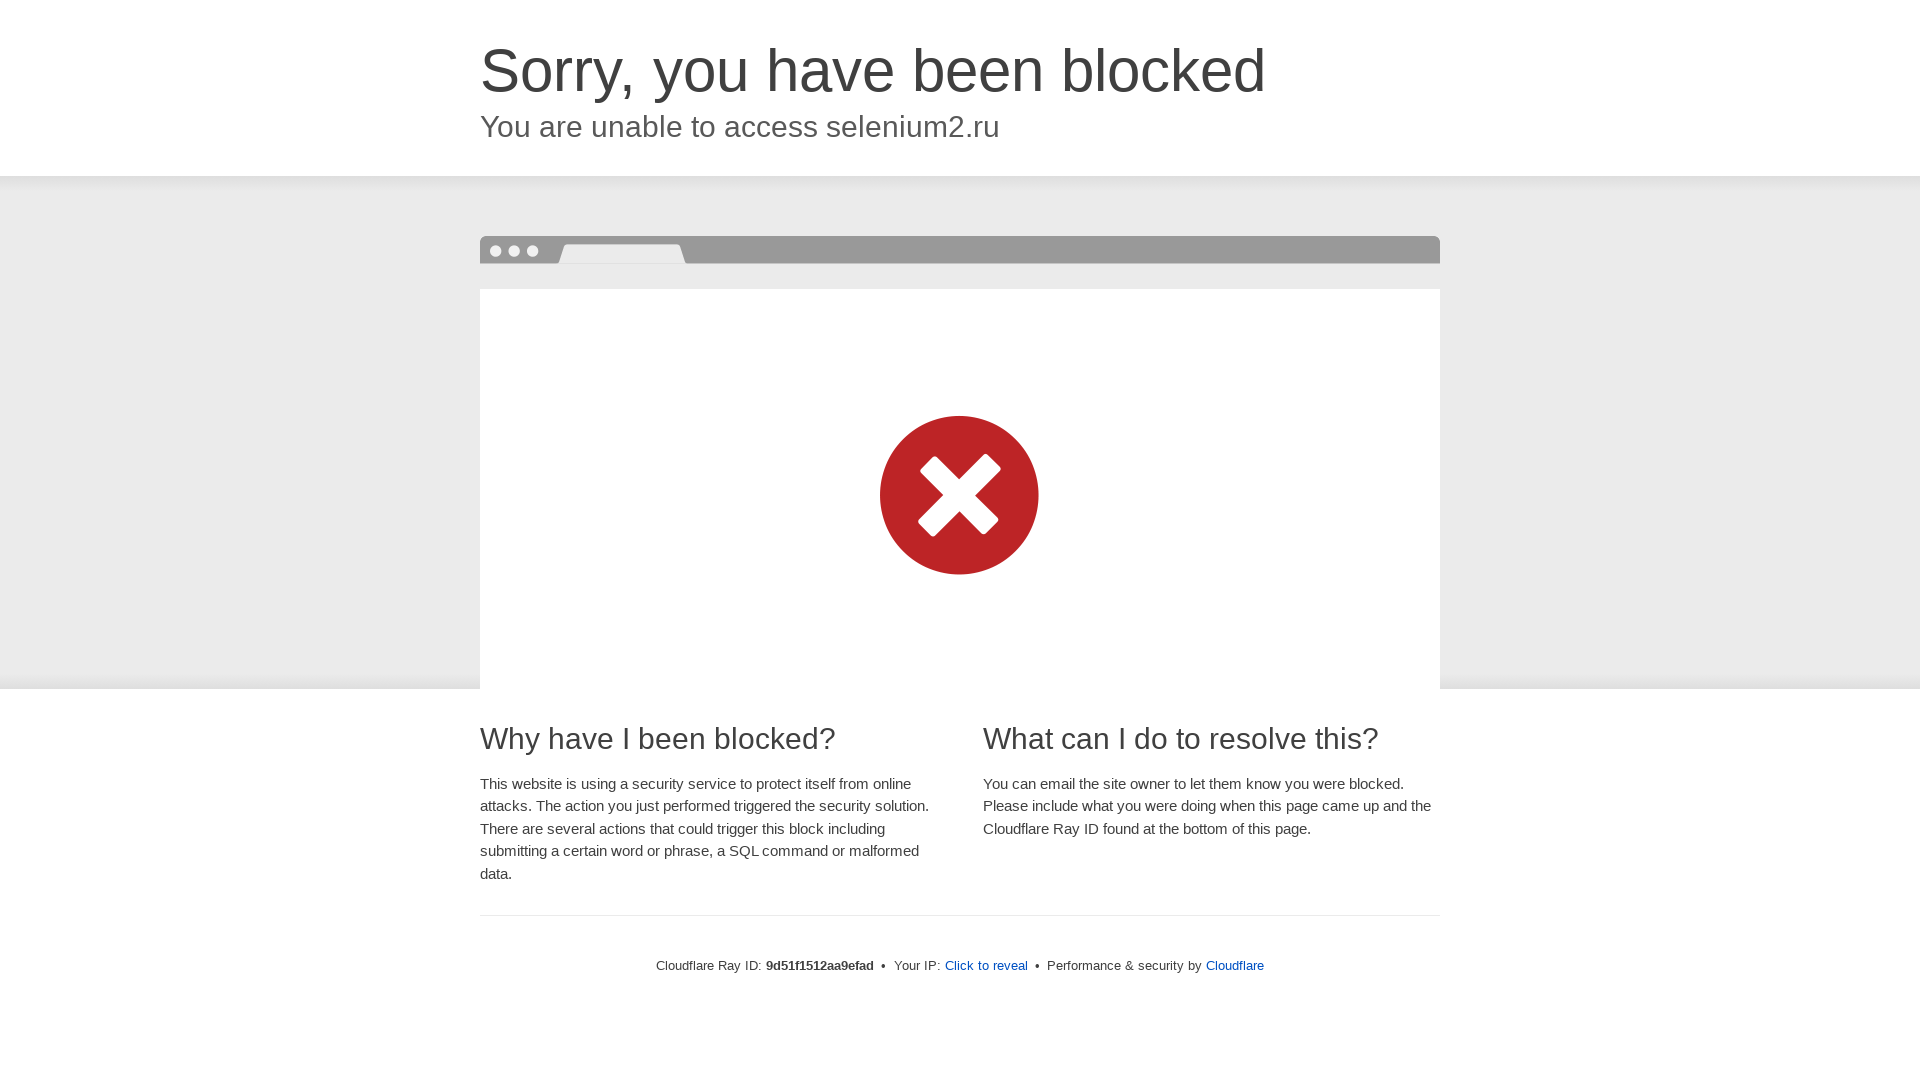

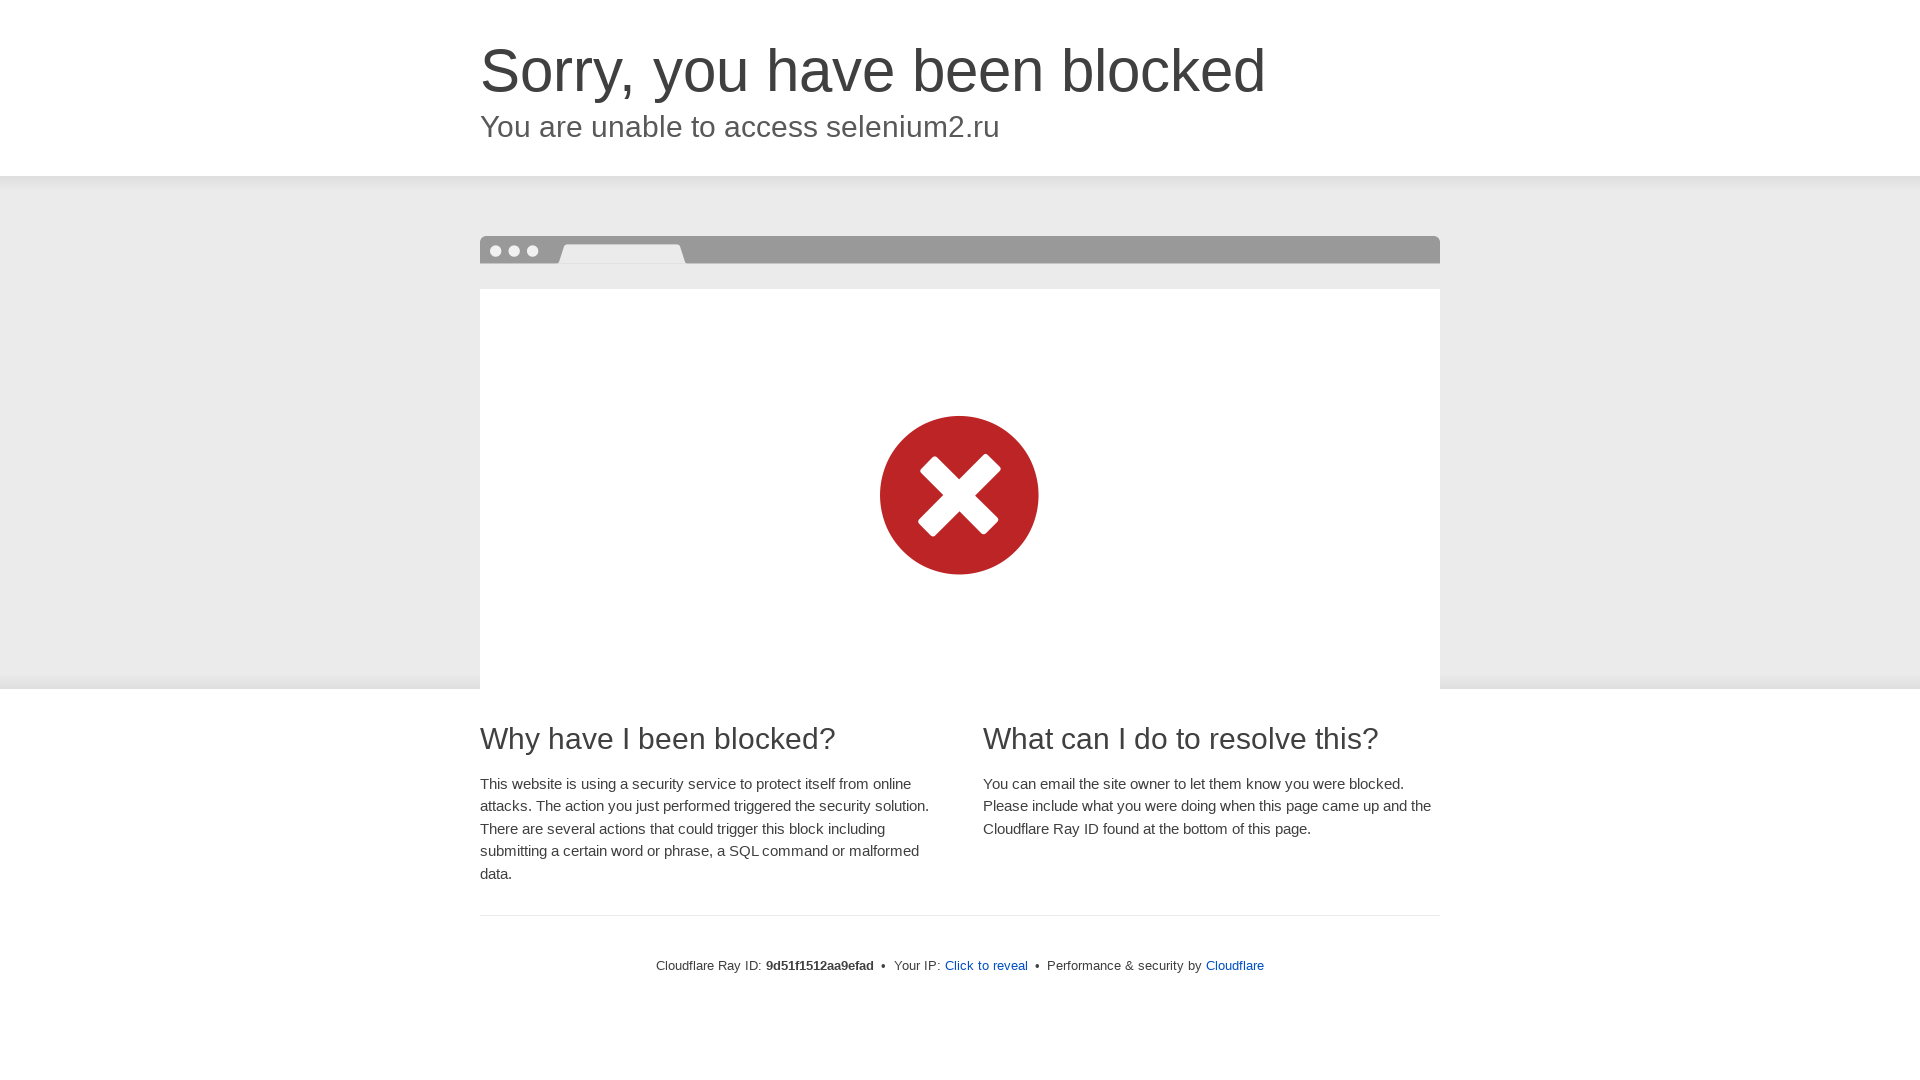